Tests form filling functionality on RPA Challenge website by entering personal and company information into a form and submitting it

Starting URL: https://rpachallenge.com/

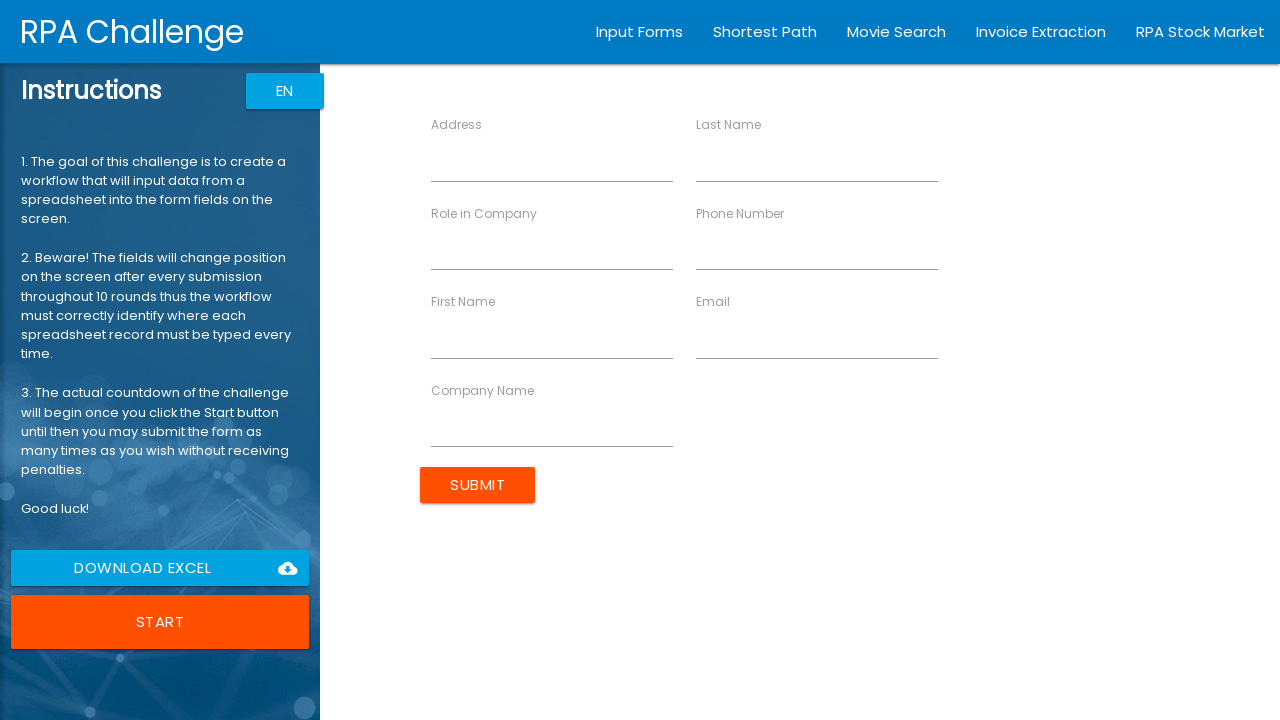

Filled first name field with 'Maria' on [ng-reflect-name="labelFirstName"]
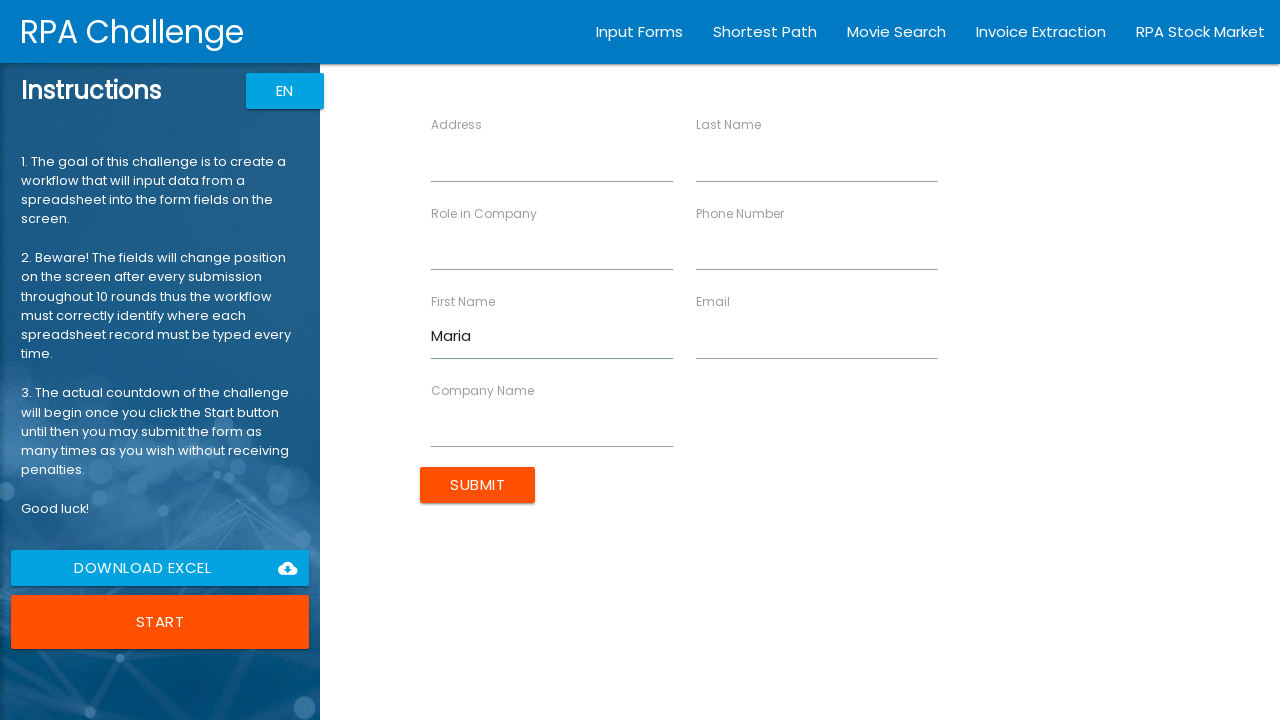

Filled last name field with 'Rodriguez Santos' on [ng-reflect-name="labelLastName"]
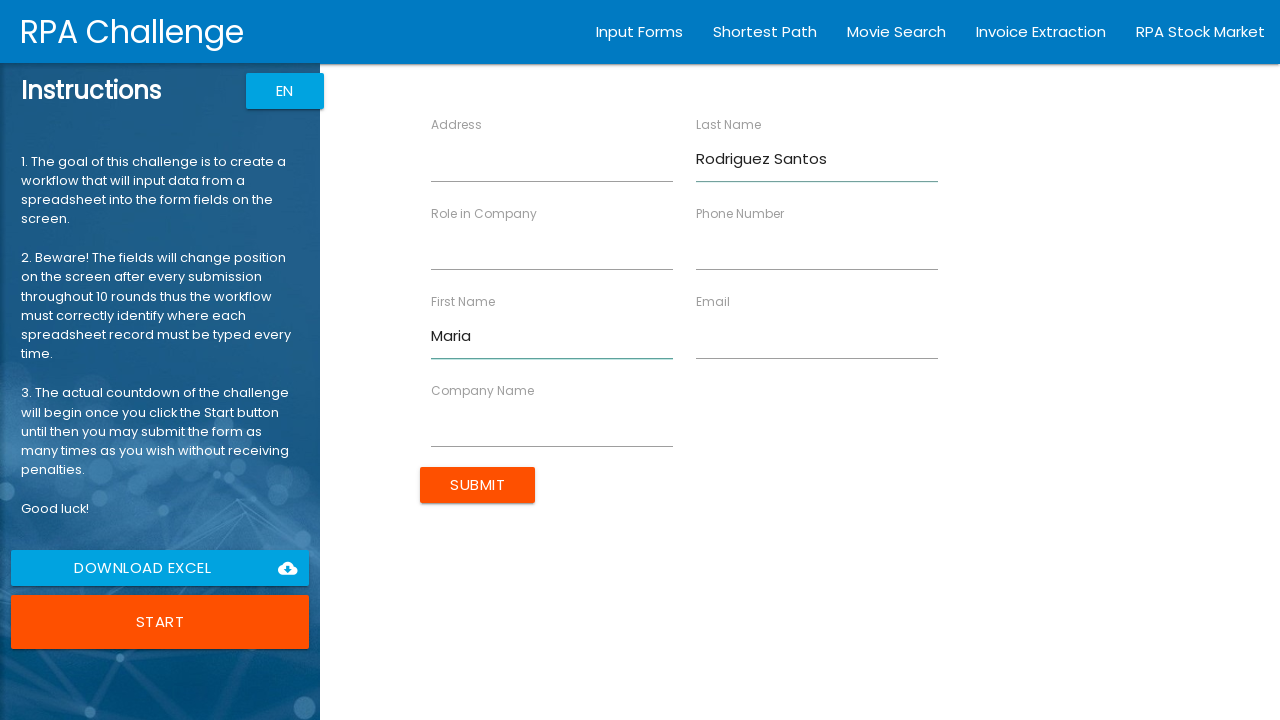

Filled email field with 'maria.rodriguez@example.com' on [ng-reflect-name="labelEmail"]
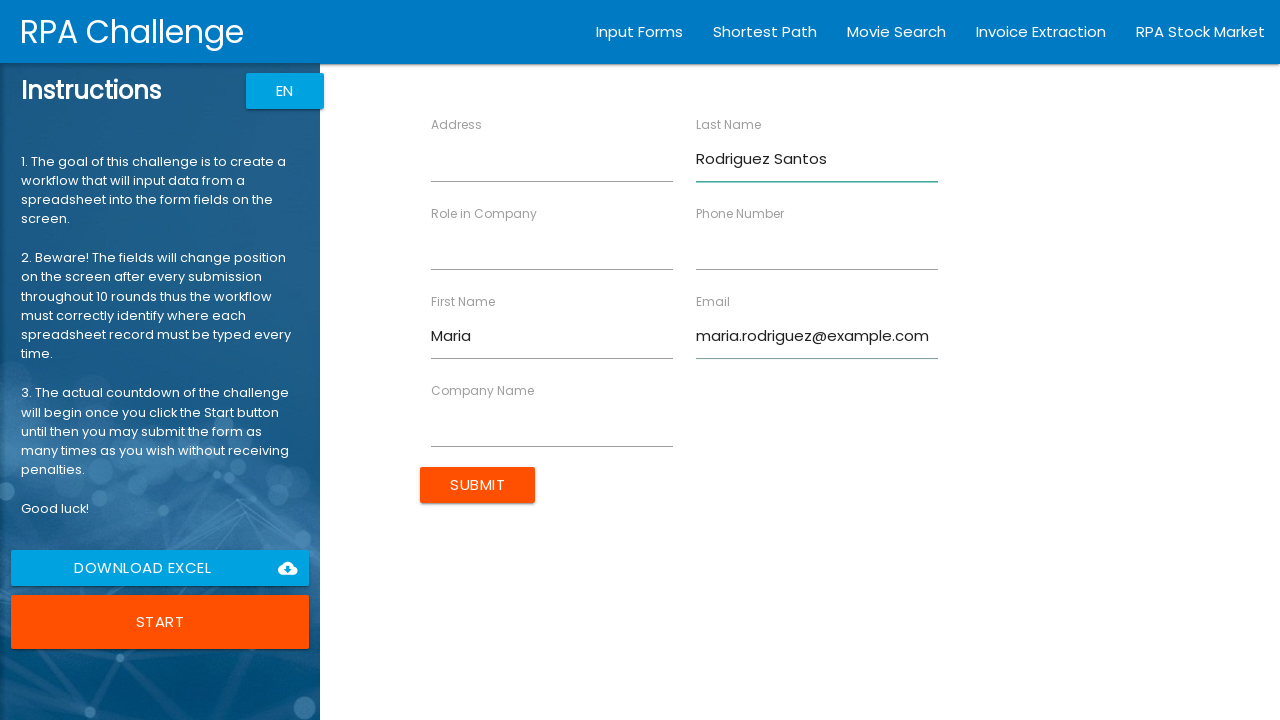

Filled address field with '123 Main Street, Apt 4B' on [ng-reflect-name="labelAddress"]
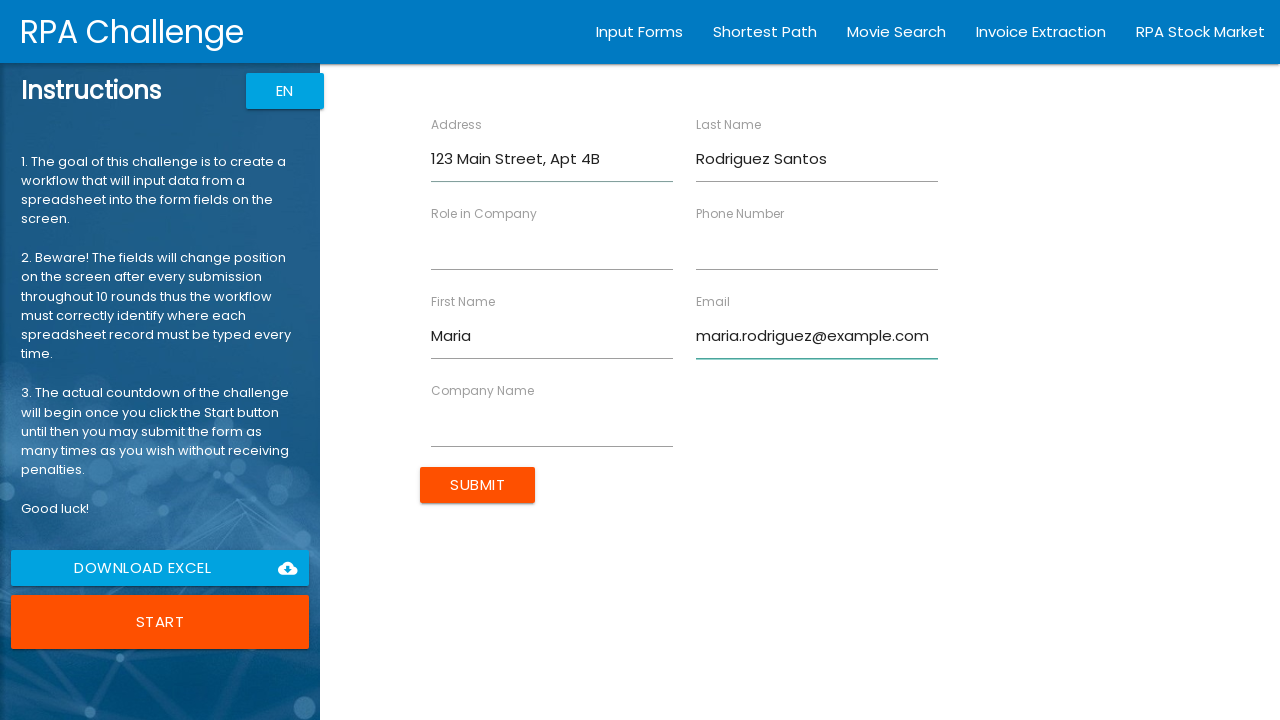

Filled role in company field with 'Software Developer' on [ng-reflect-name="labelRole"]
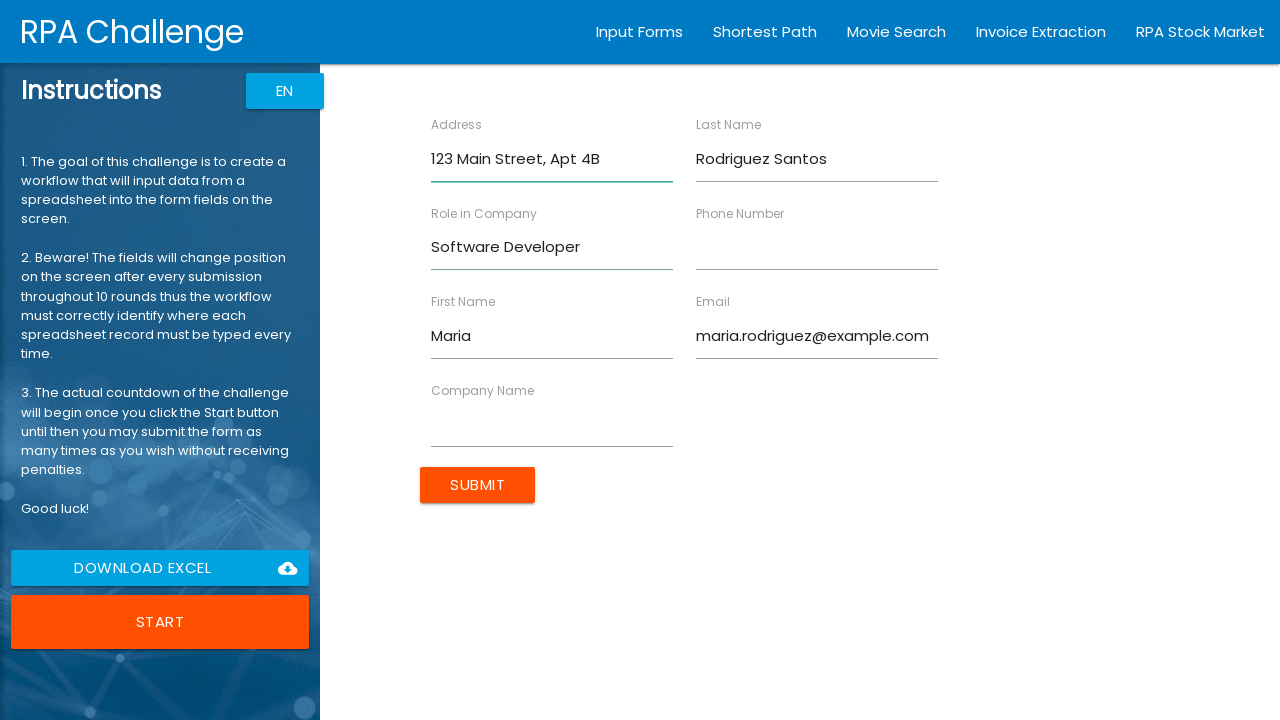

Filled phone number field with '5551234567' on [ng-reflect-name="labelPhone"]
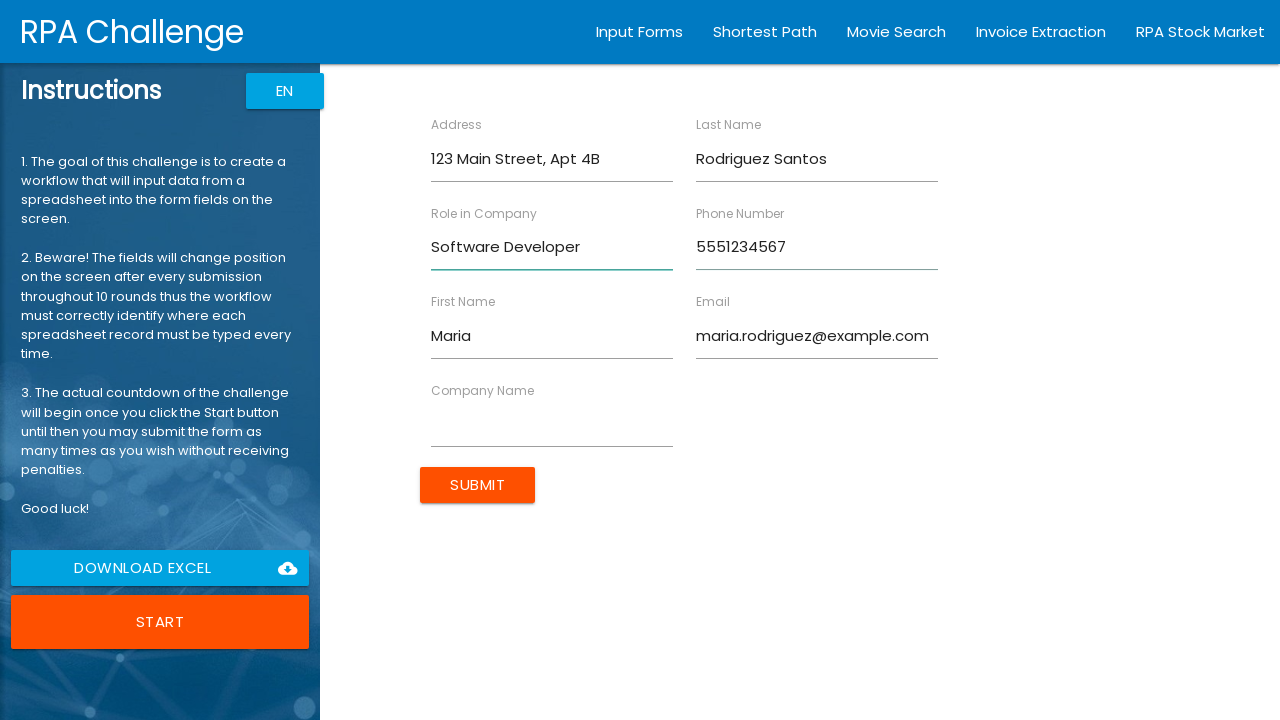

Filled company name field with 'TechCorp Solutions' on [ng-reflect-name="labelCompanyName"]
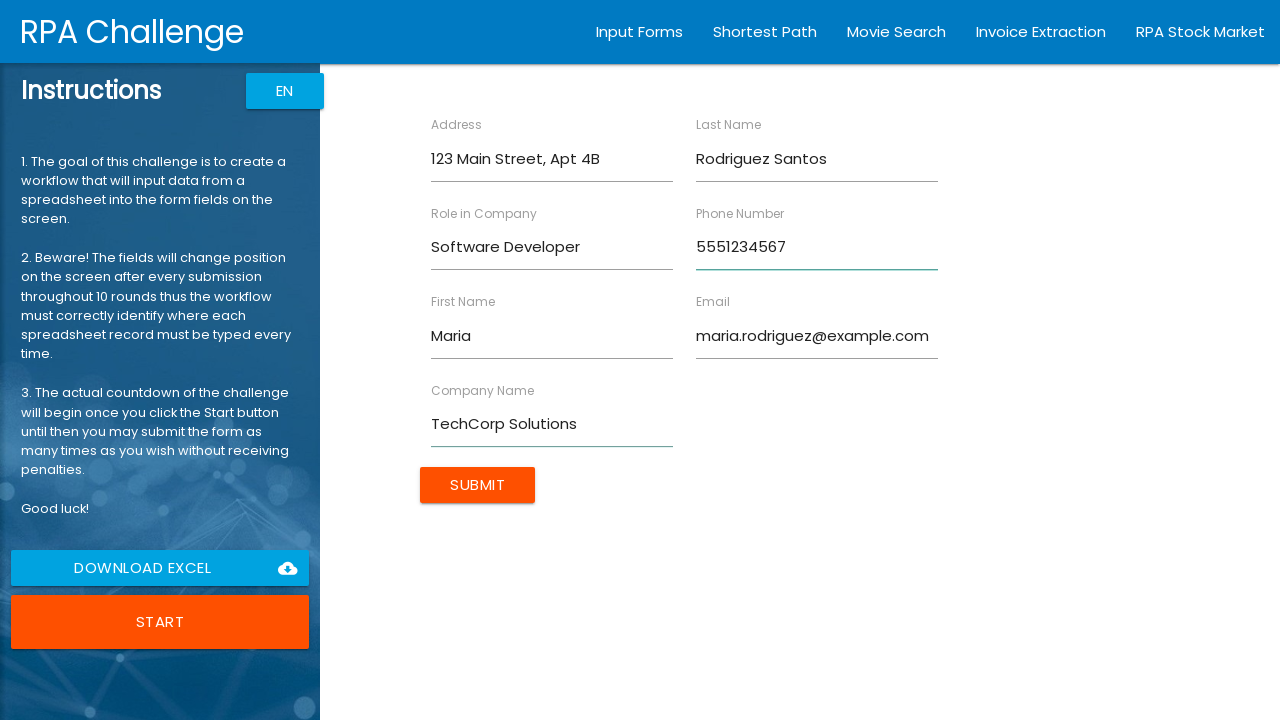

Clicked submit button to submit the form at (478, 485) on input[type="submit"]
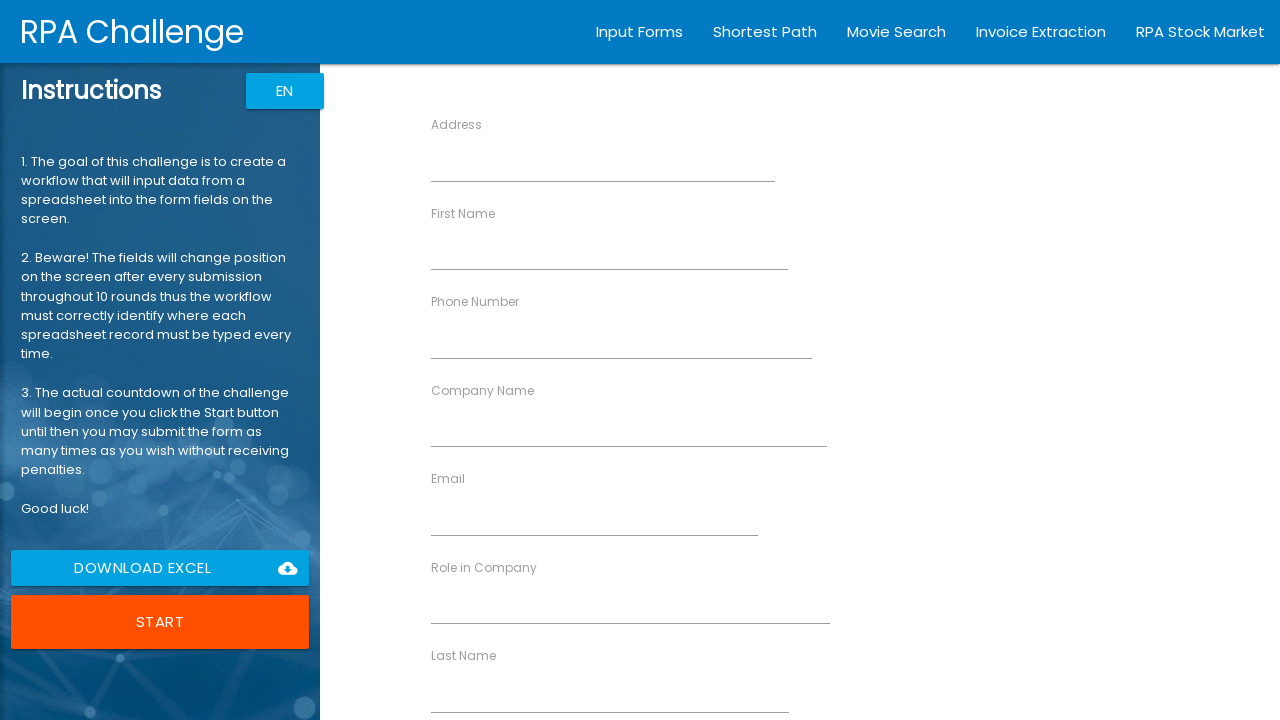

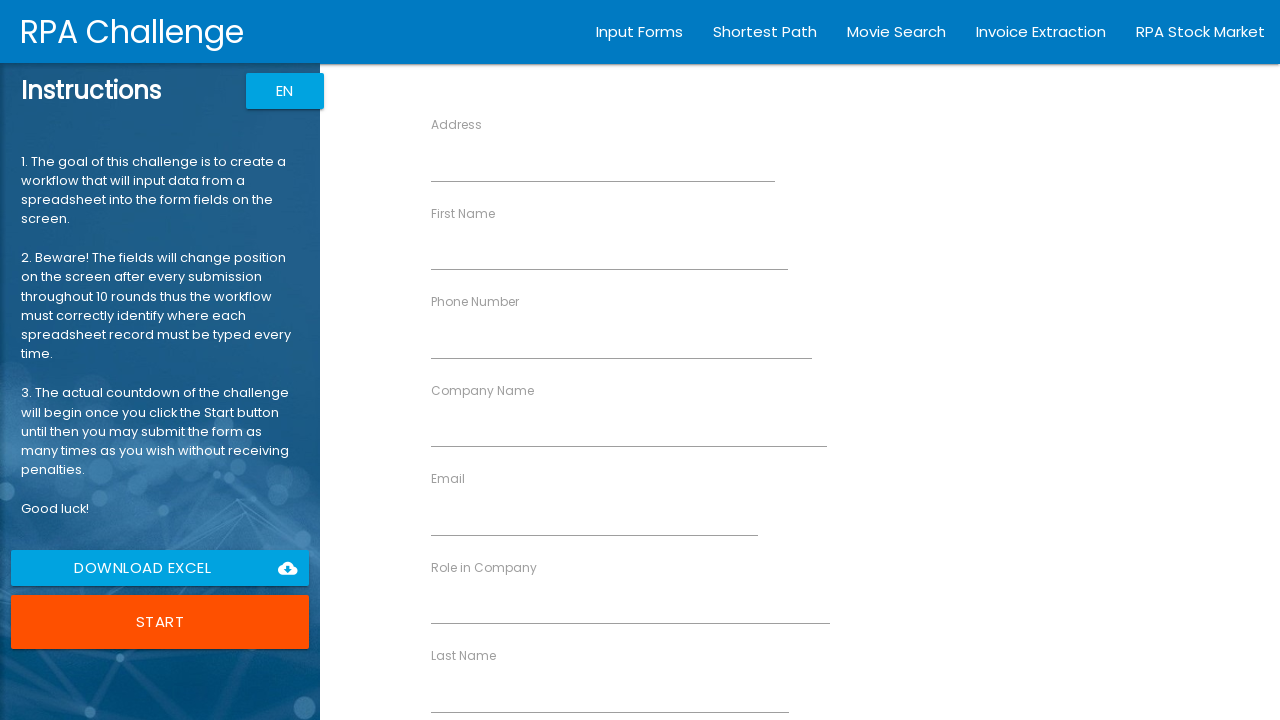